Tests the actions page by entering text into a text field, clicking the result button, and verifying the output

Starting URL: https://kristinek.github.io/site/examples/actions

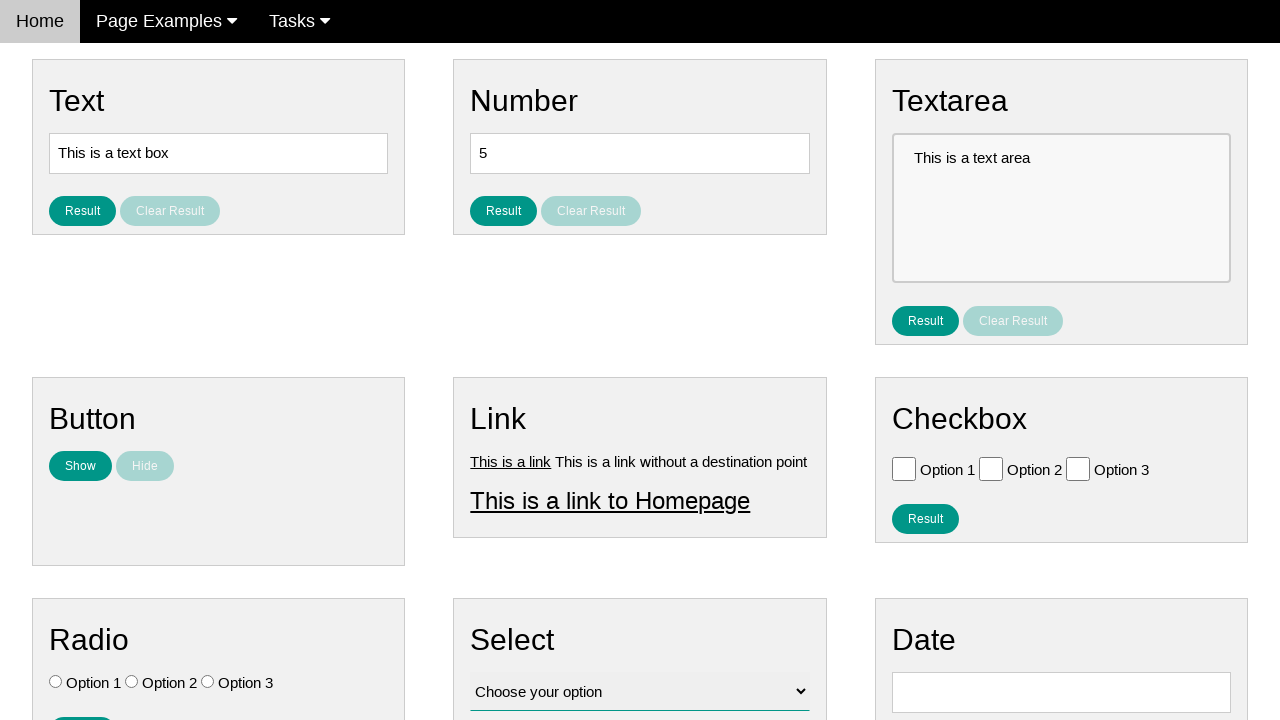

Cleared the text input field on #text
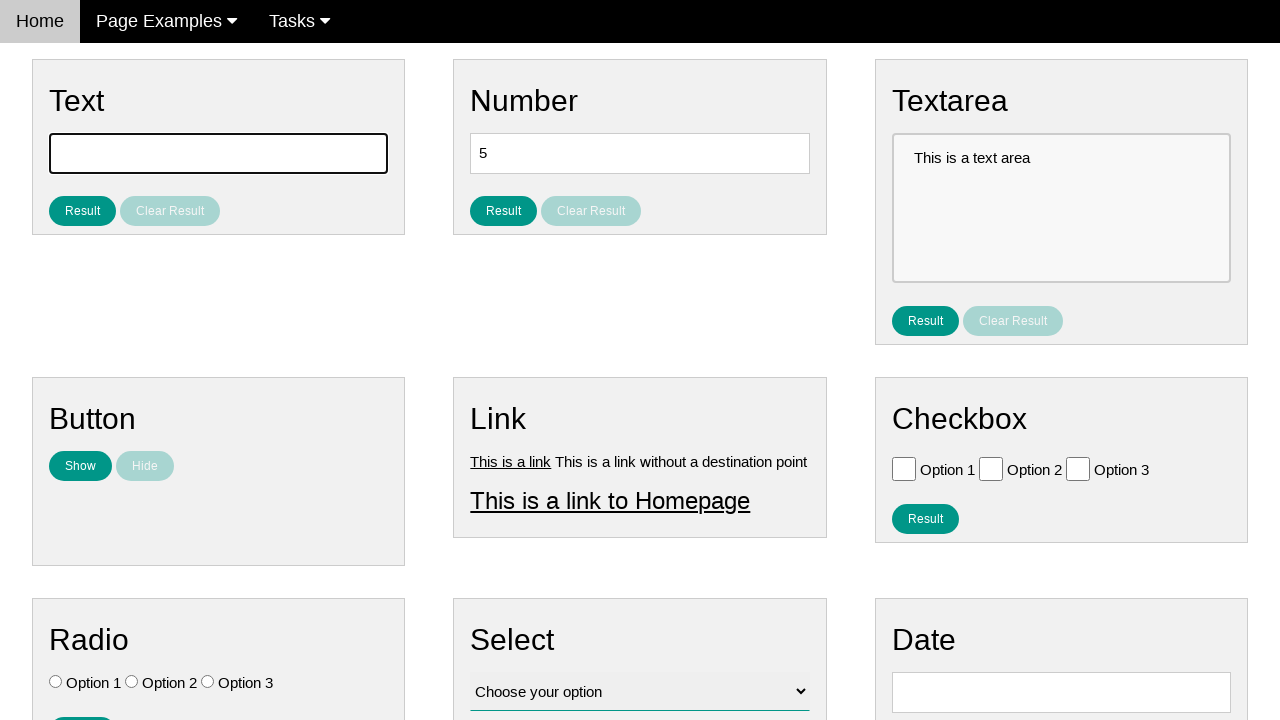

Filled text field with 'bla-bla' on #text
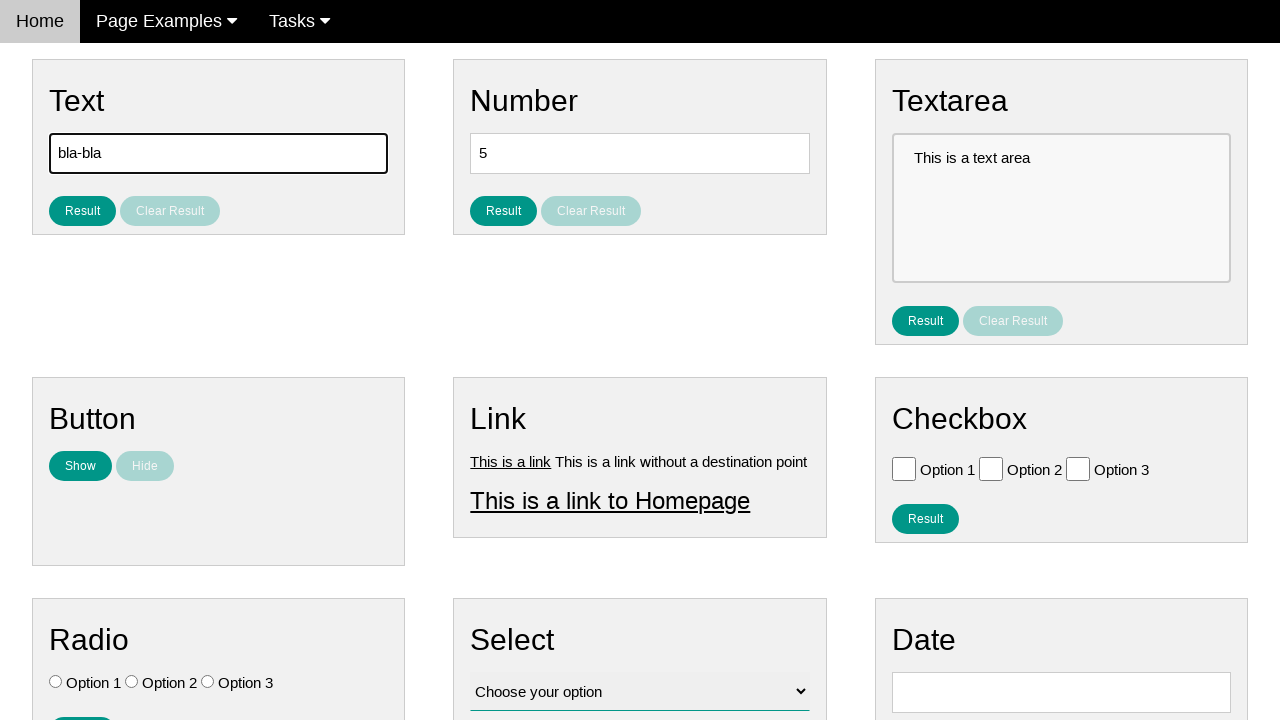

Clicked the result button at (82, 211) on #result_button_text
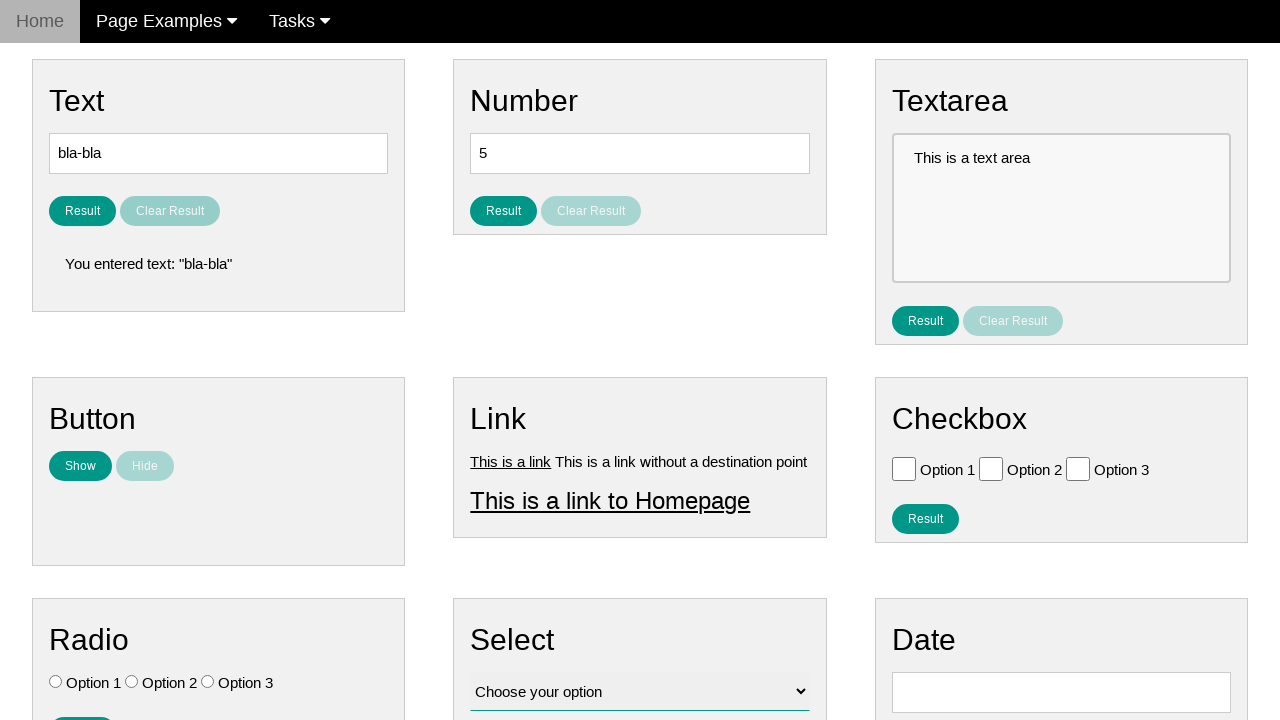

Result text appeared on the page
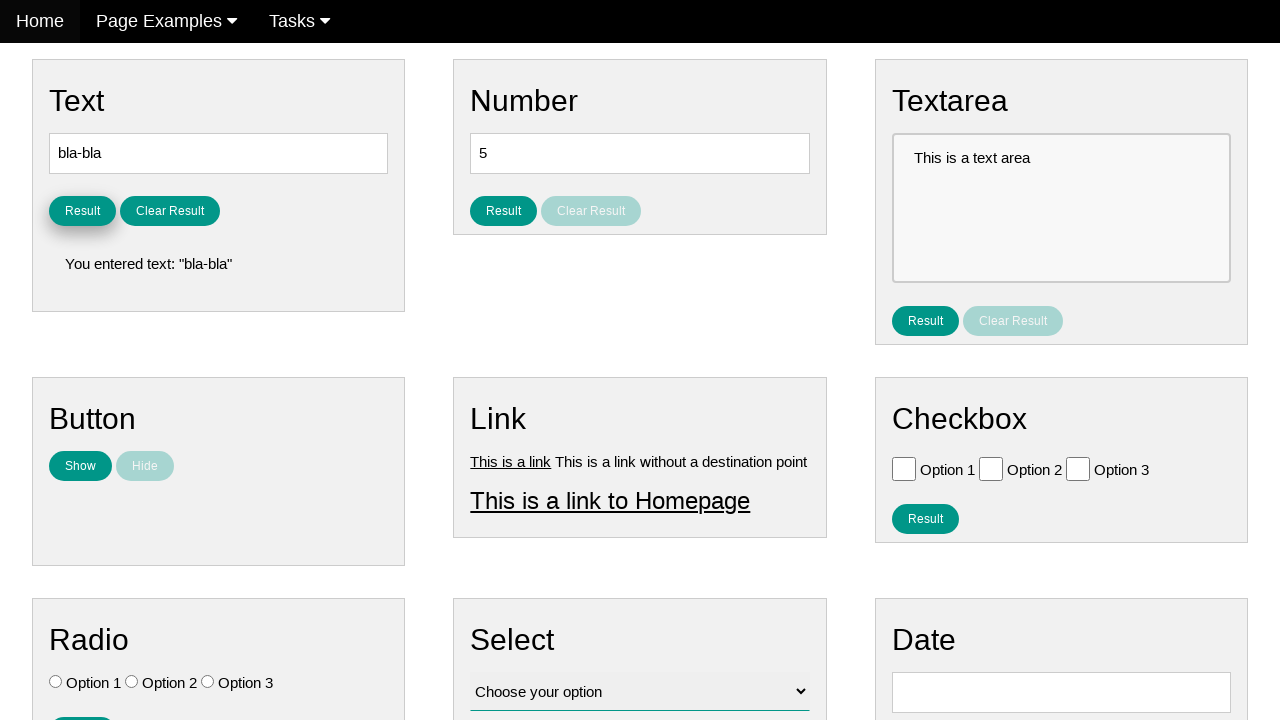

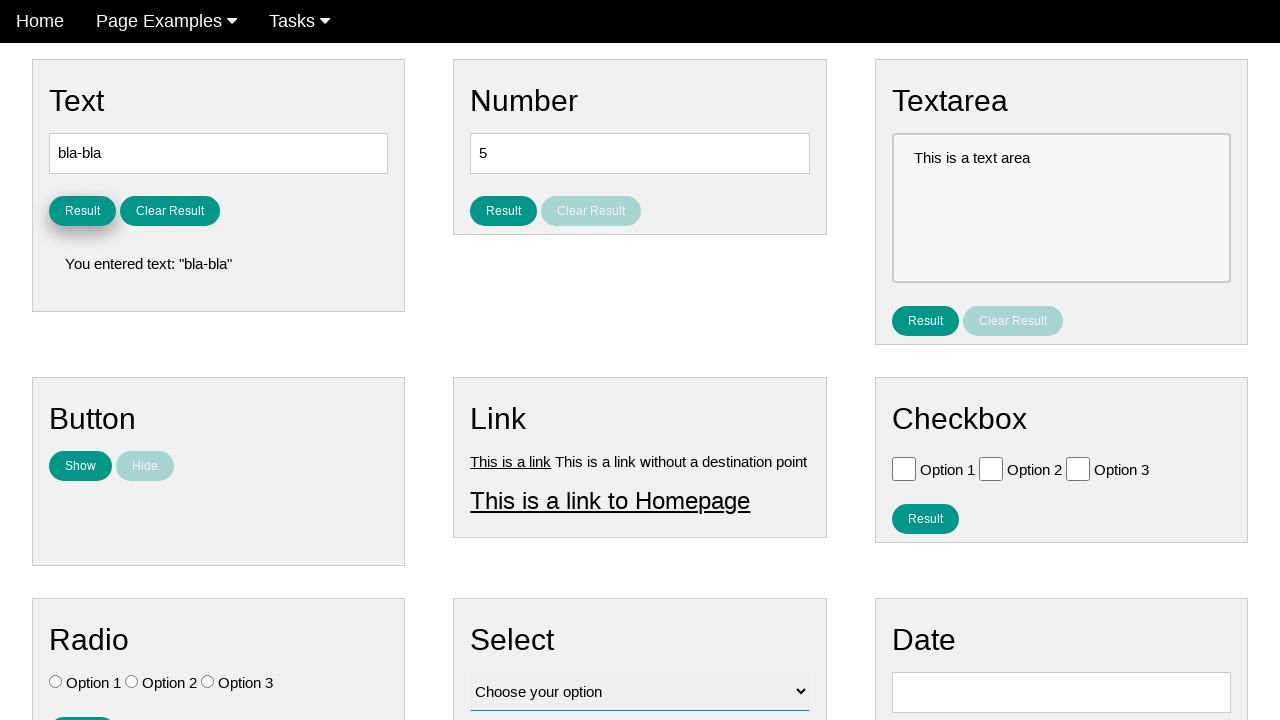